Tests delayed alert functionality by clicking a timer button that shows an alert after 5 seconds

Starting URL: https://demoqa.com/alerts

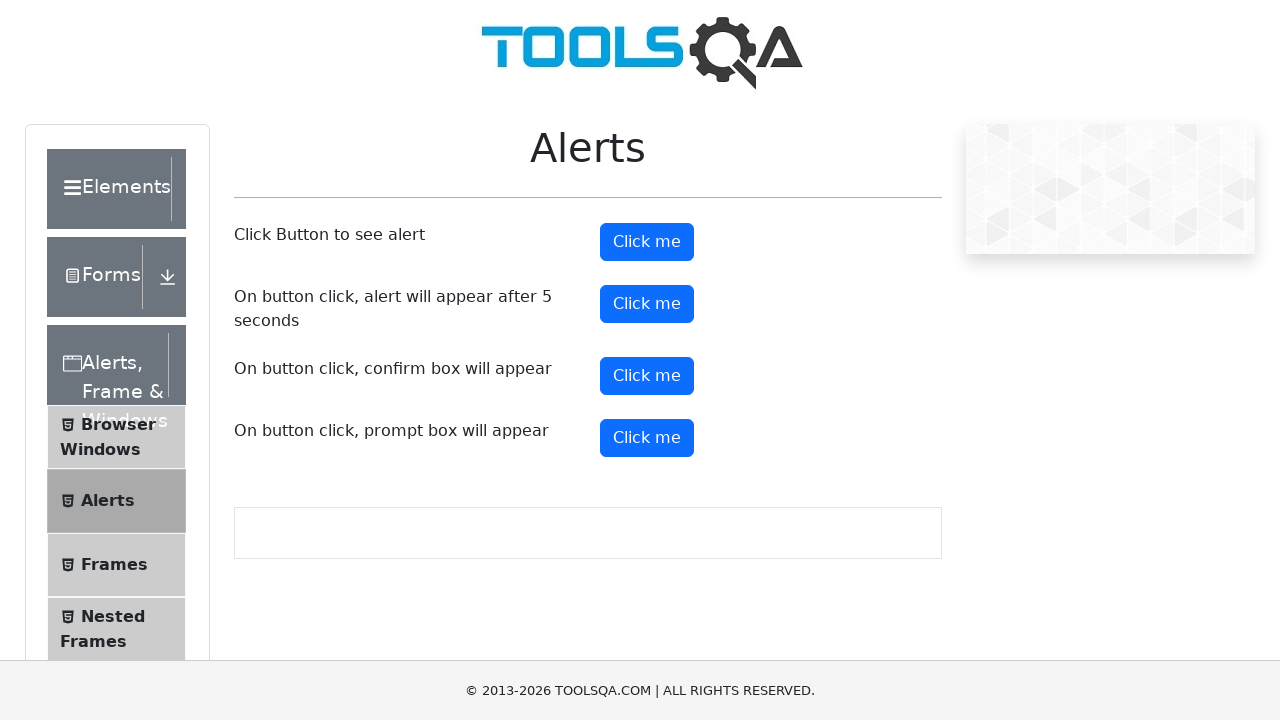

Set up dialog handler to automatically accept alerts
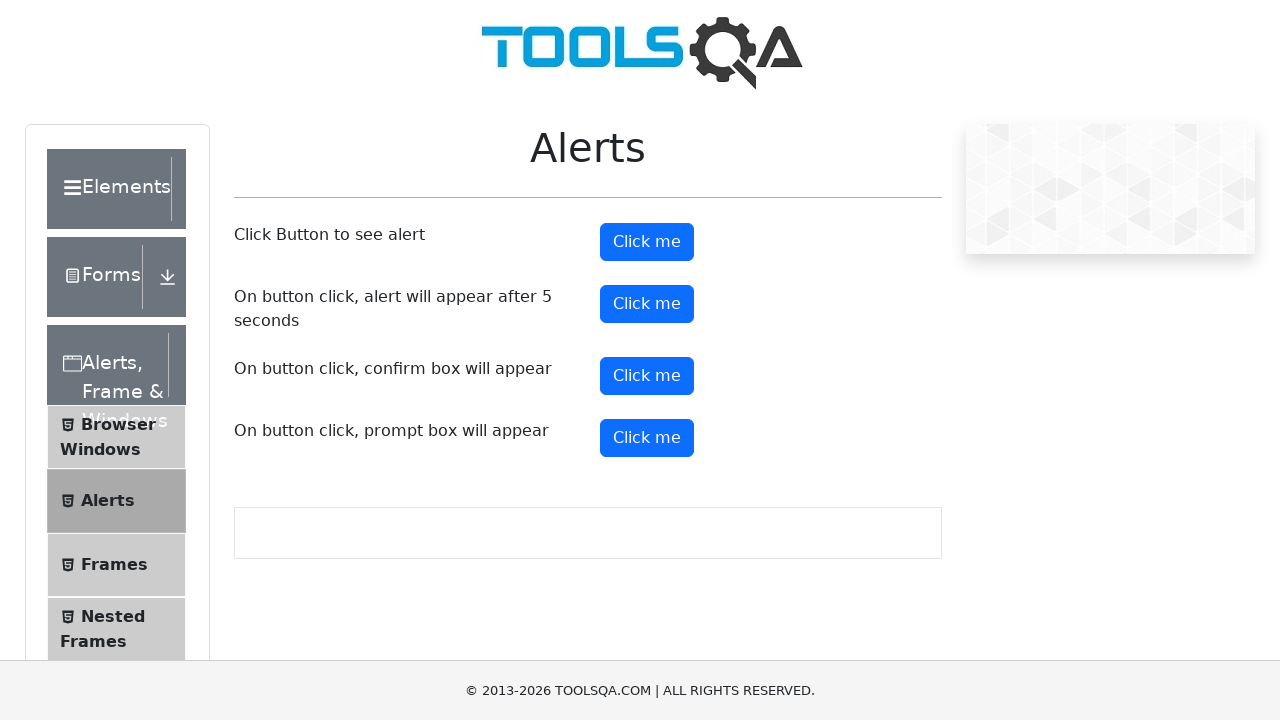

Clicked timer alert button to start 5-second countdown at (647, 304) on #timerAlertButton
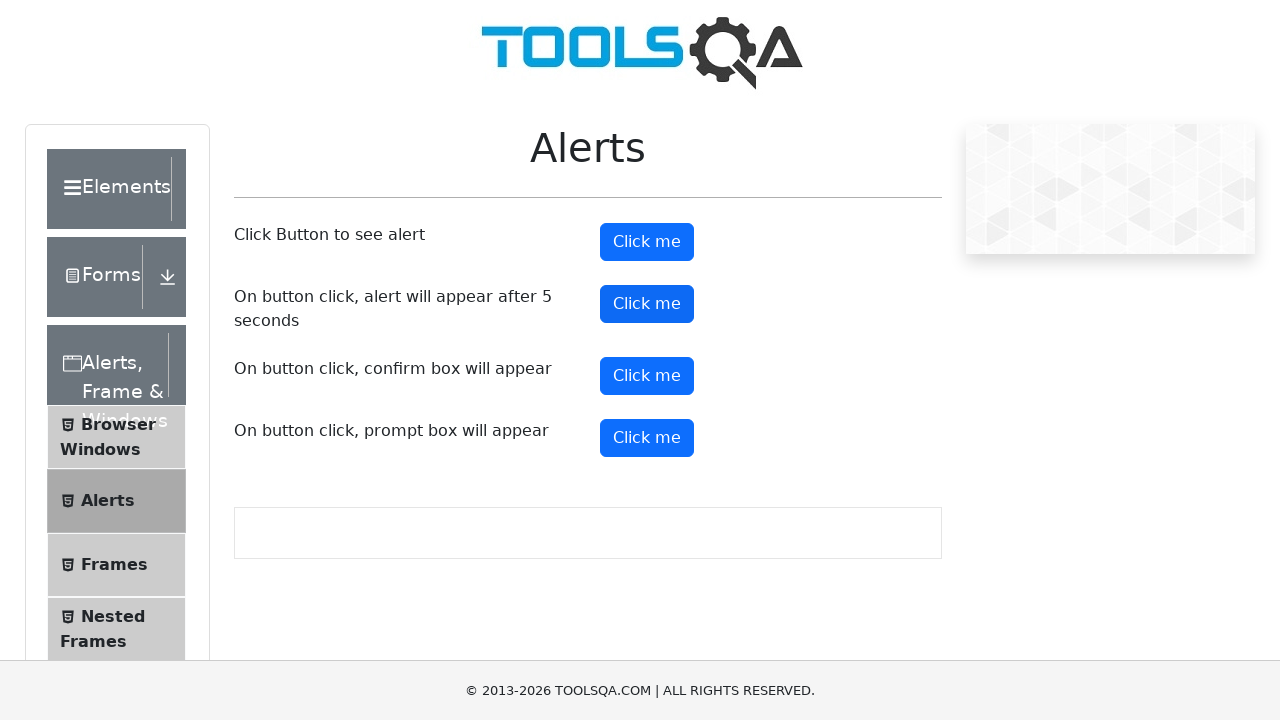

Waited 5.5 seconds for delayed alert to appear and be automatically accepted
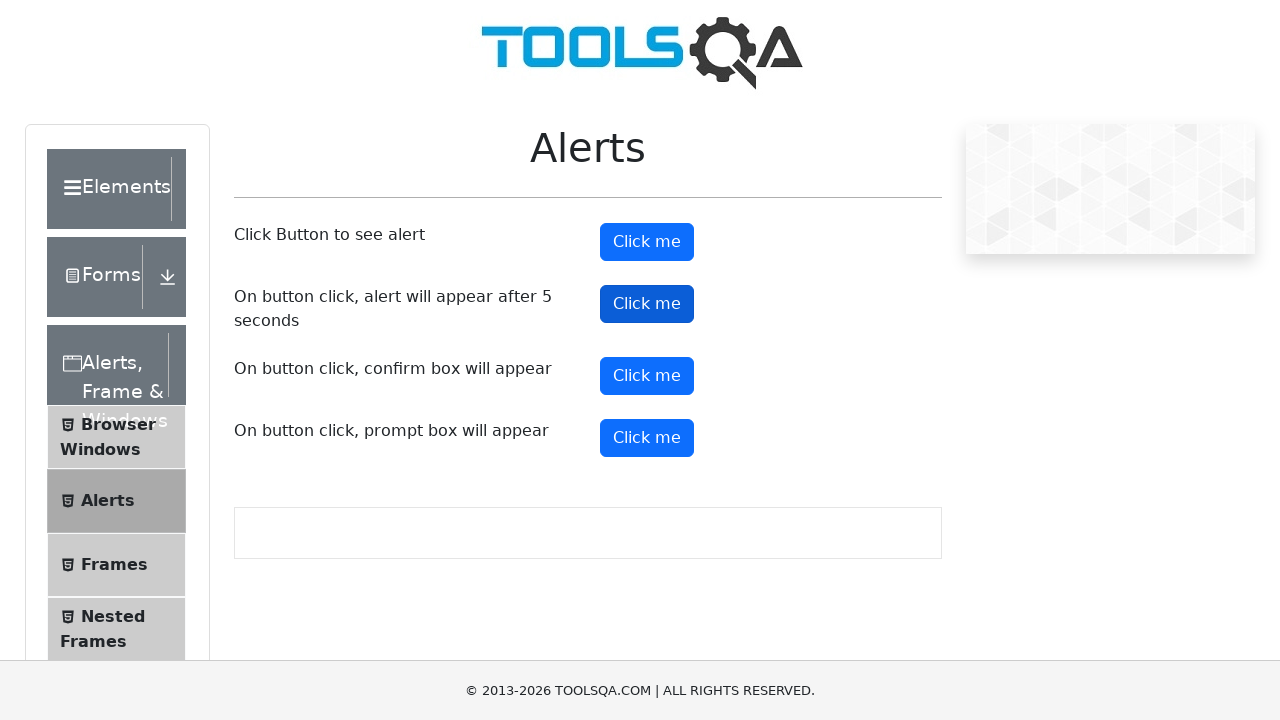

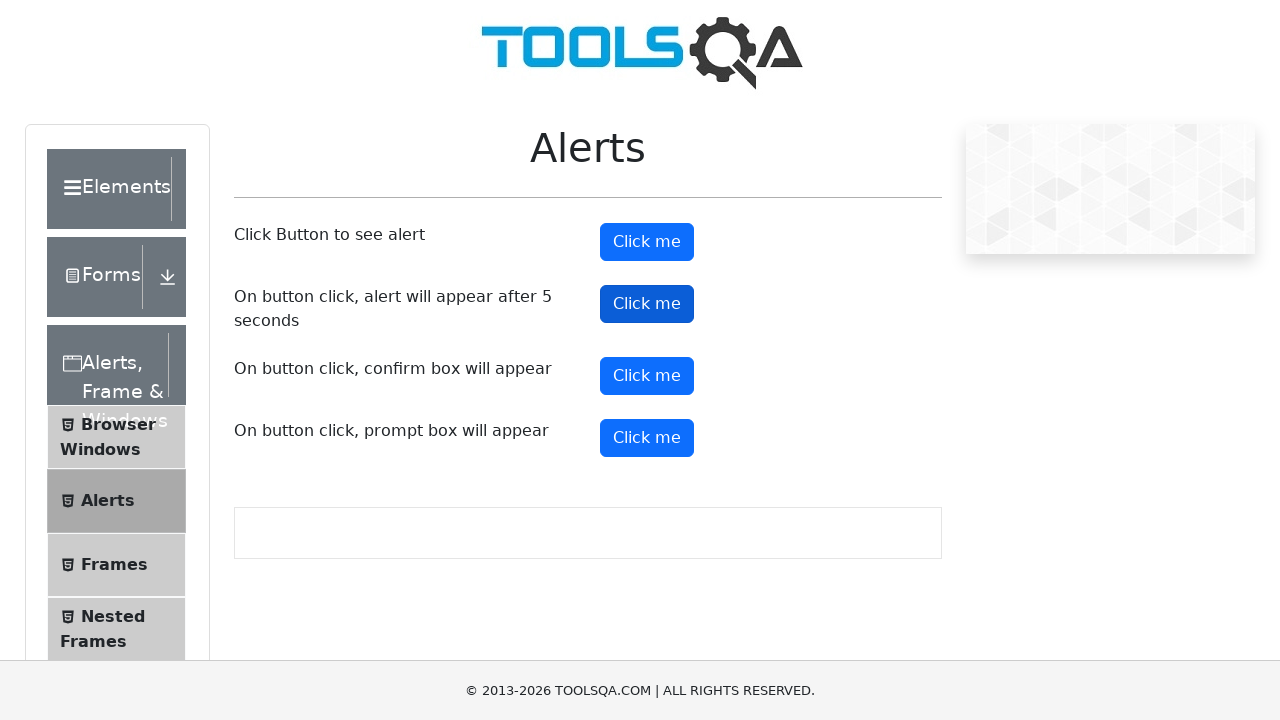